Navigates to the Course page and selects a department from a dropdown menu by value

Starting URL: https://gravitymvctestapplication.azurewebsites.net/Course

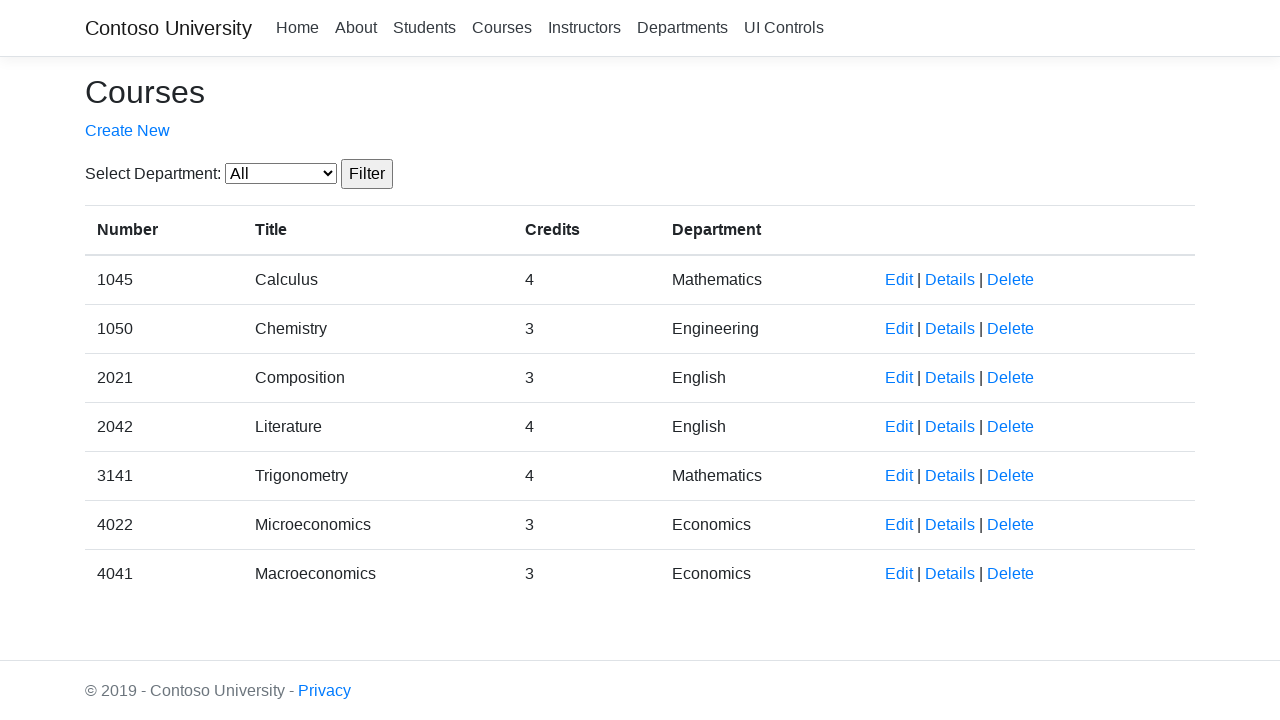

Navigated to Course page
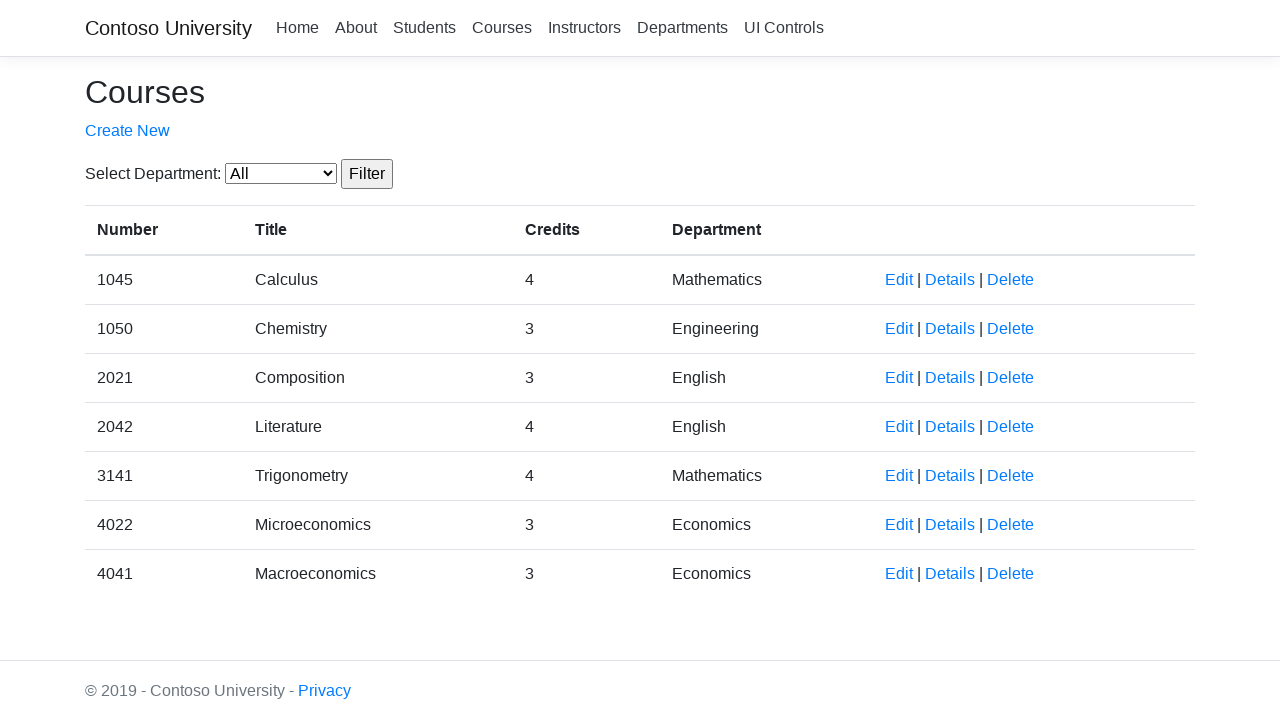

Selected department with value '4' from dropdown menu on select#SelectedDepartment
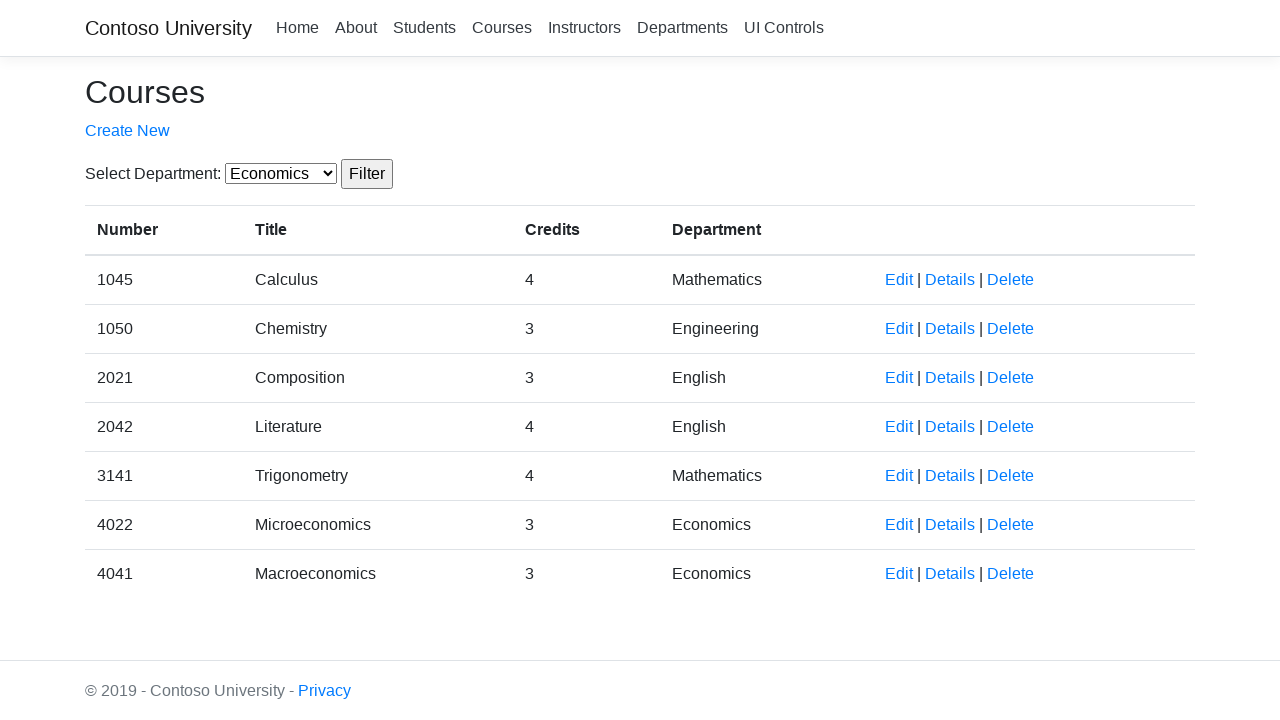

Waited for page to finish loading (networkidle)
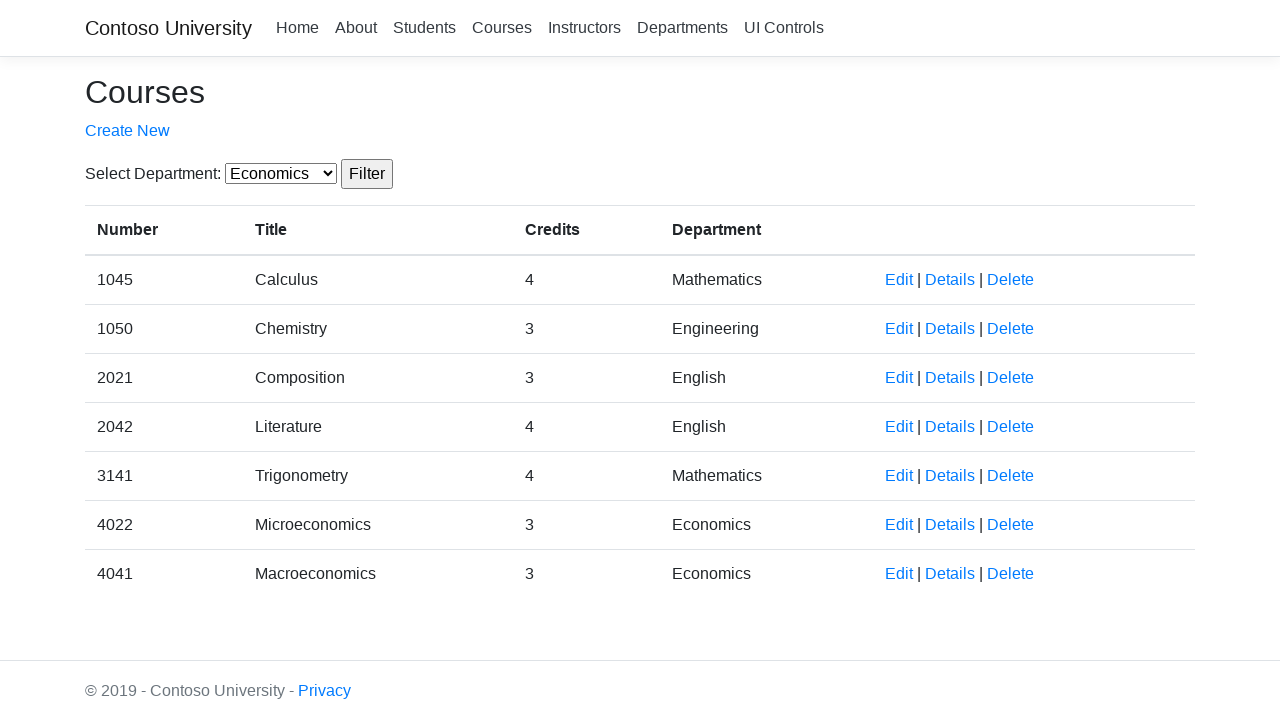

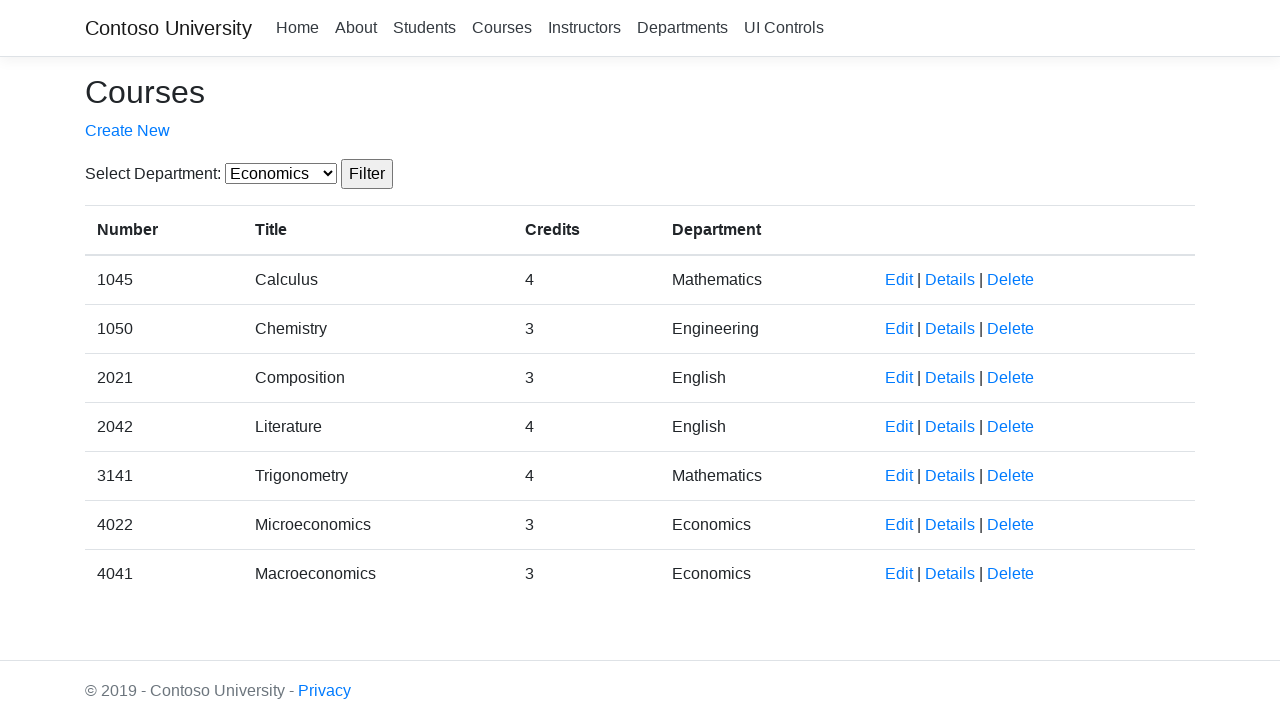